Tests Shadow DOM interaction by scrolling to a specific element and then filling an input field nested within multiple shadow roots (a pizza input field inside nested Shadow DOM elements).

Starting URL: https://selectorshub.com/xpath-practice-page/

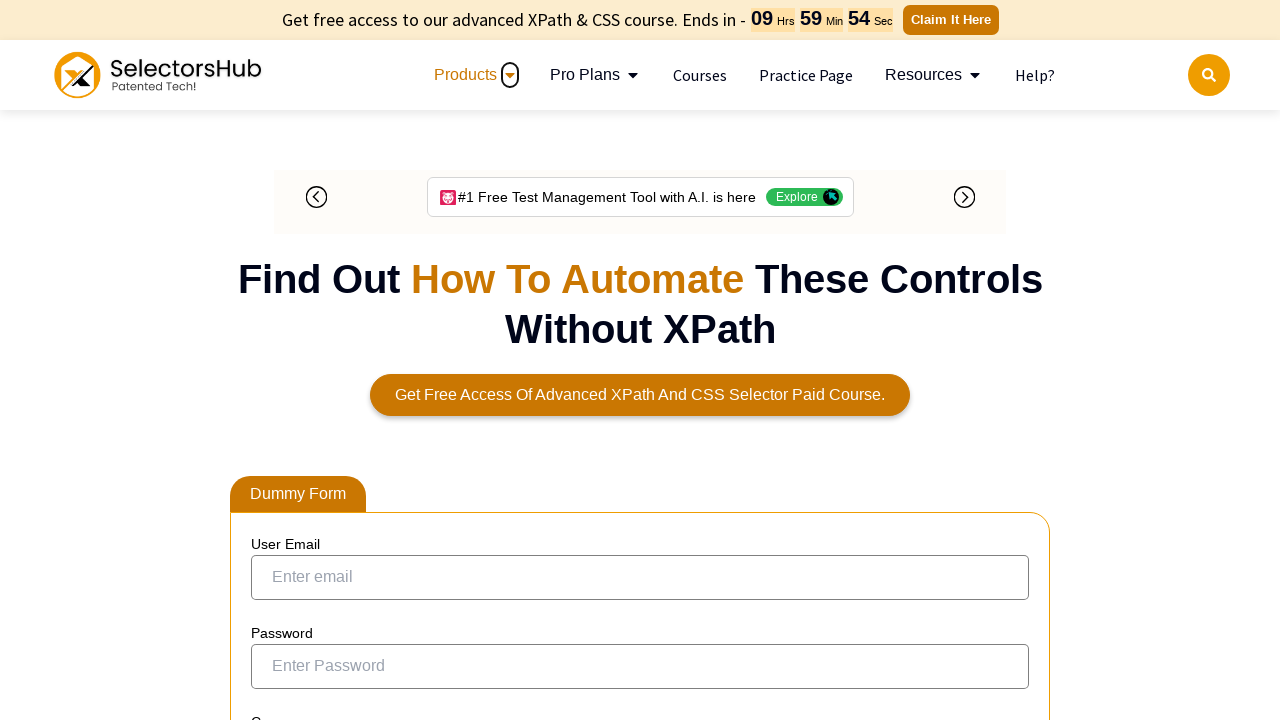

Scrolled to userName div element
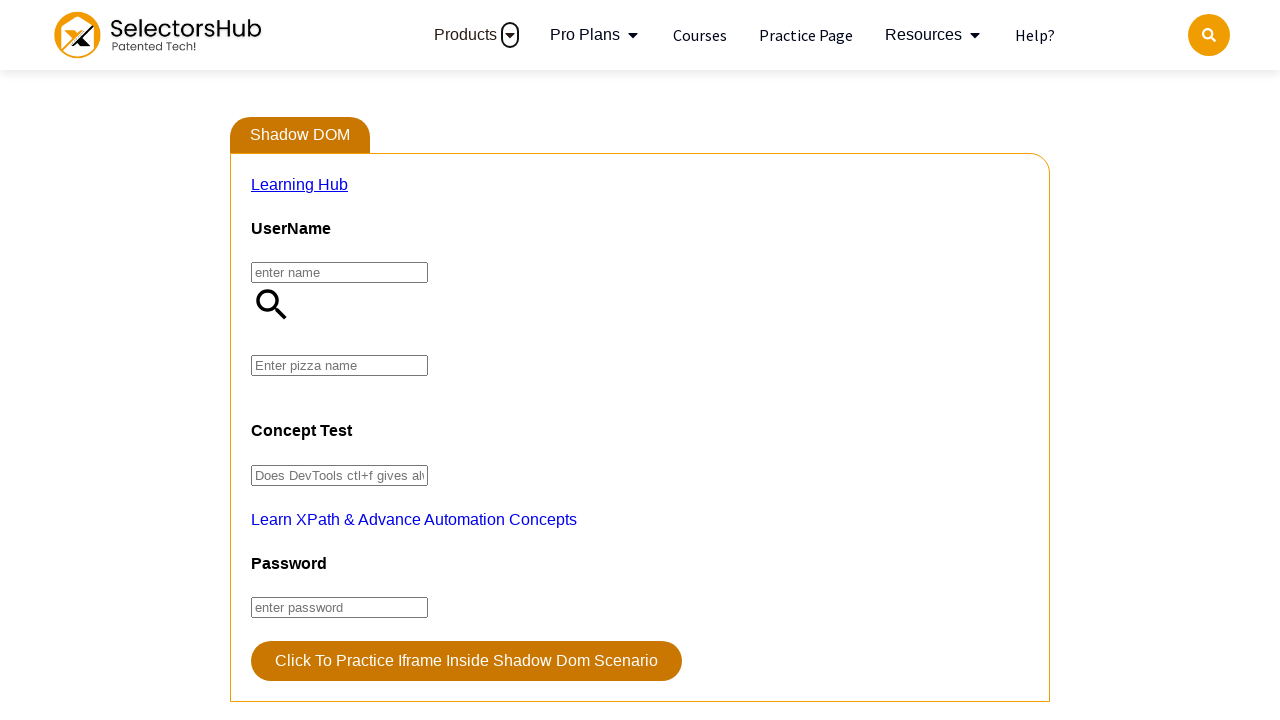

Waited 1 second for scroll to complete
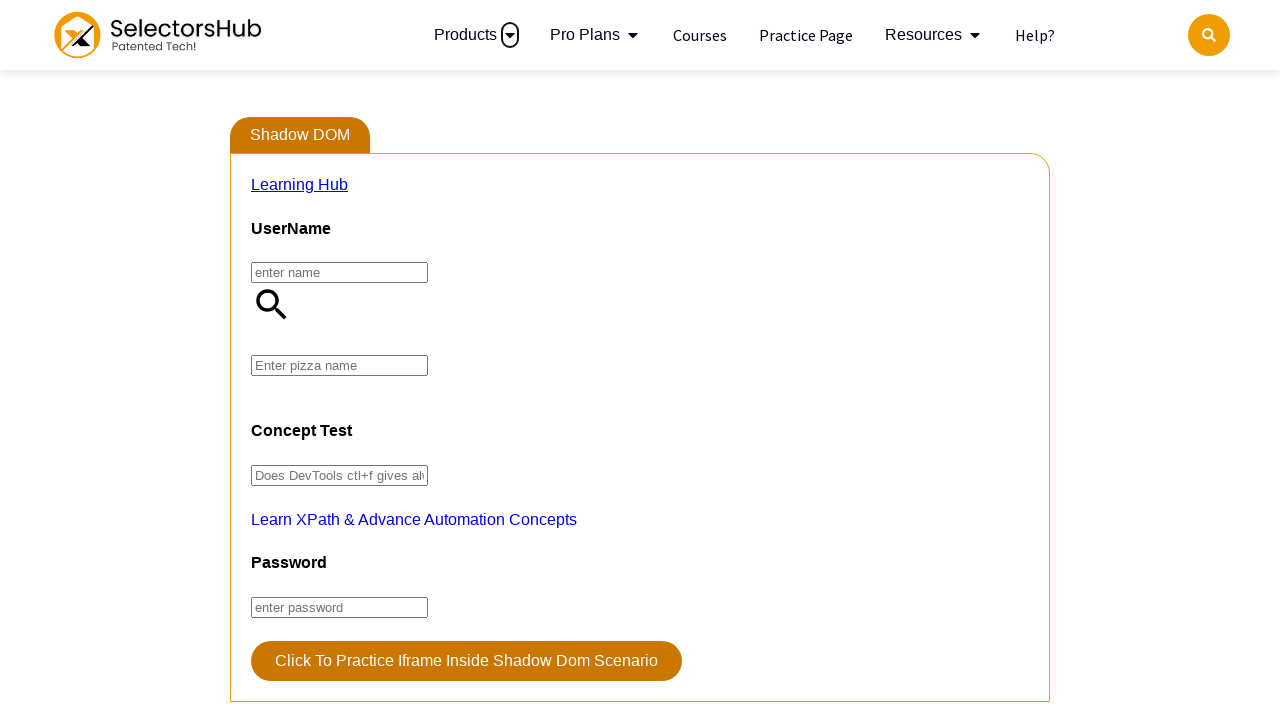

Located pizza input field nested in multiple shadow roots
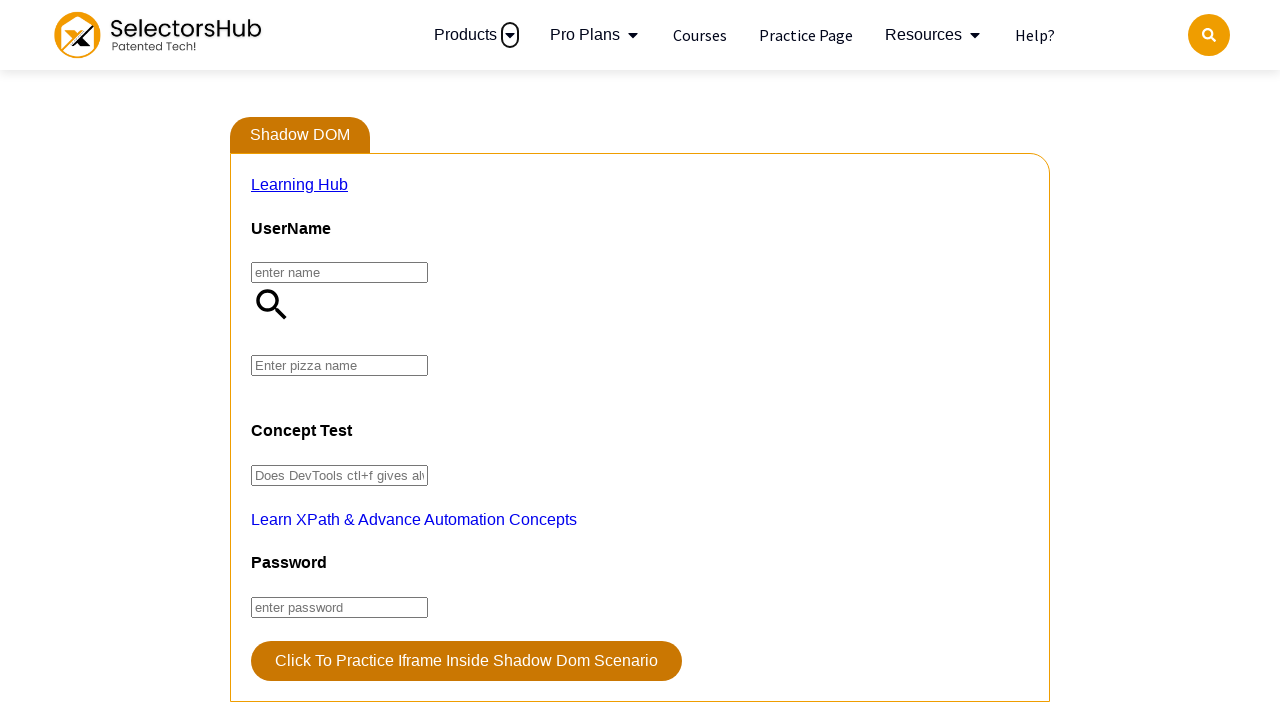

Filled pizza input field with 'farmhouse' value via shadow DOM traversal
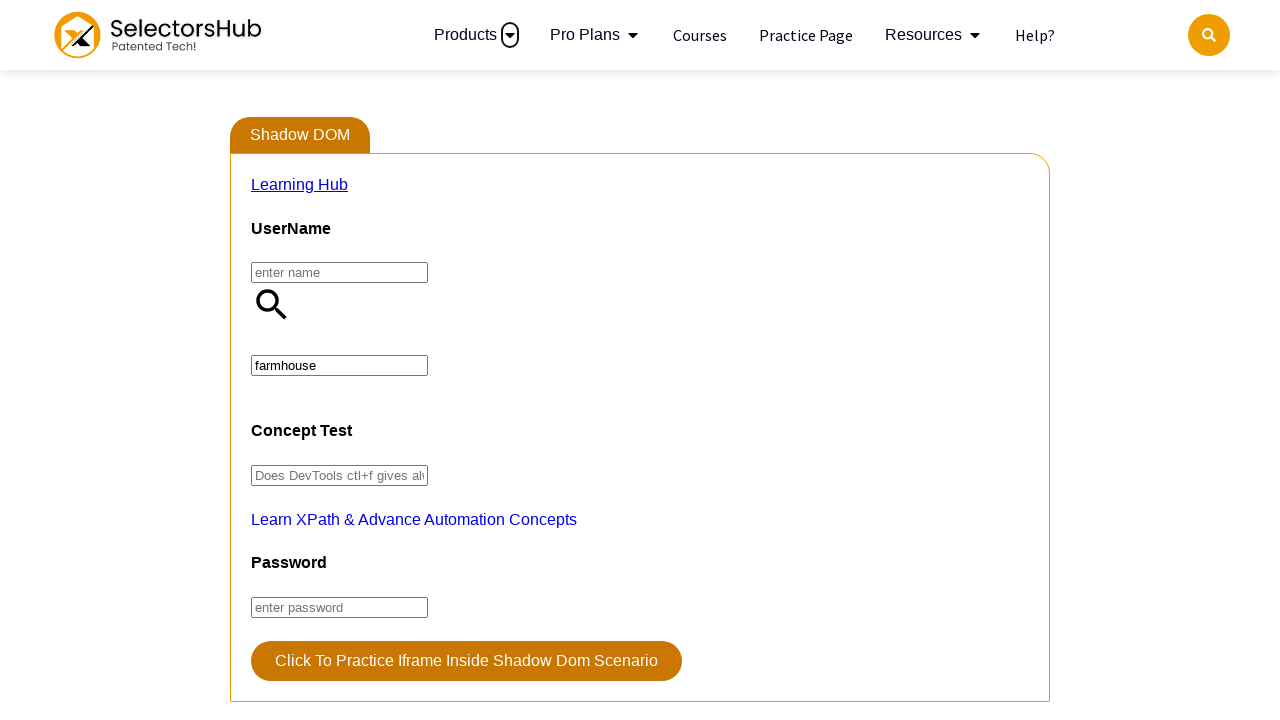

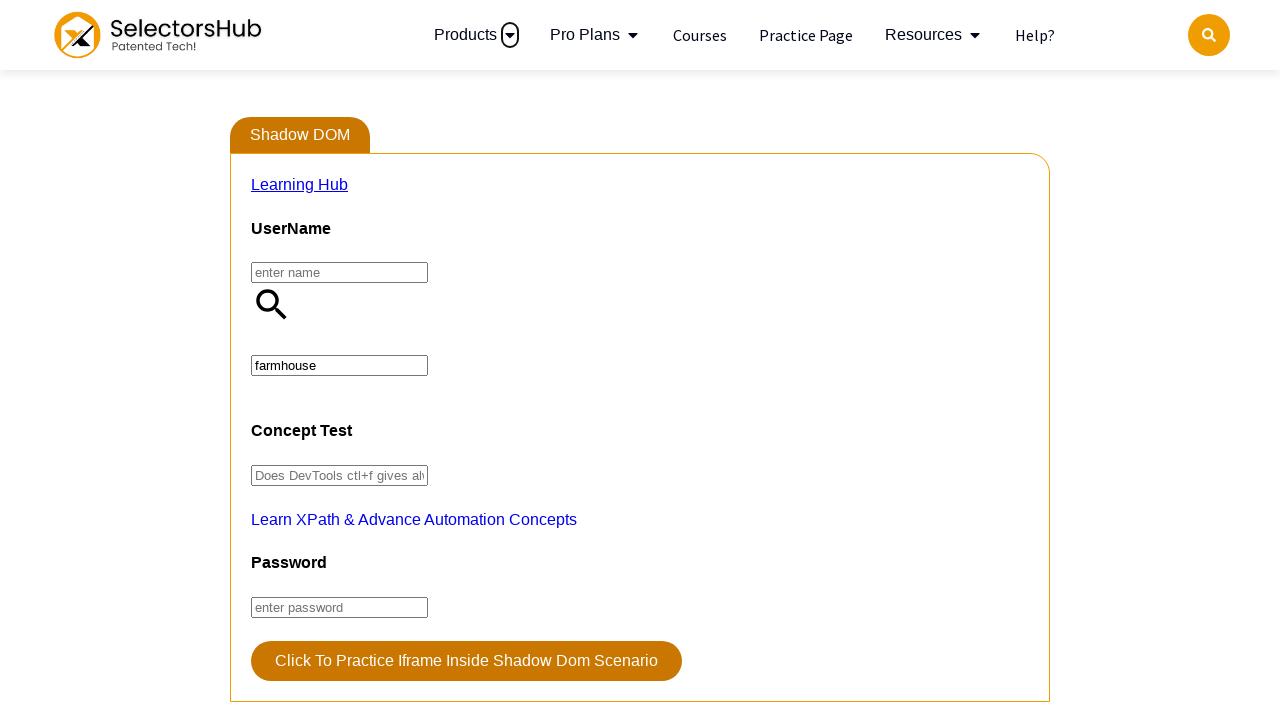